Tests radio button functionality by checking the first radio button, then checking the second one and verifying the first becomes unchecked

Starting URL: https://codenboxautomationlab.com/practice/

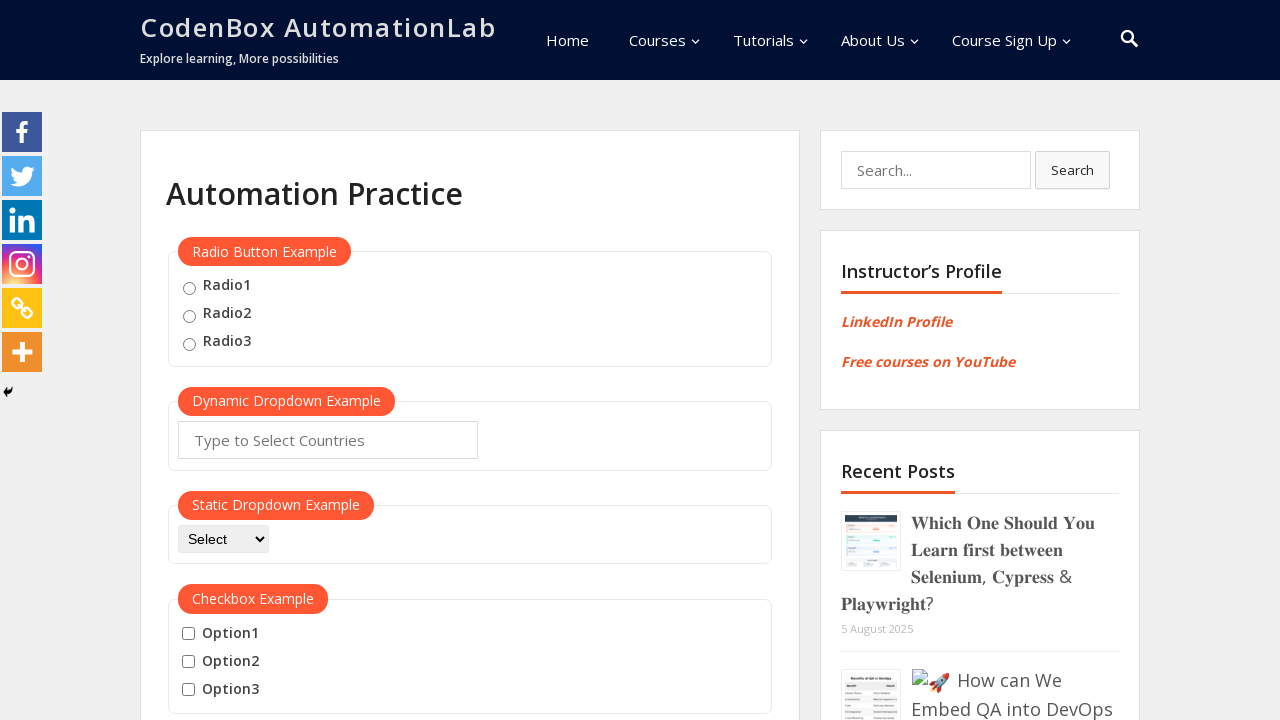

Checked the first radio button at (189, 288) on .radioButton >> nth=0
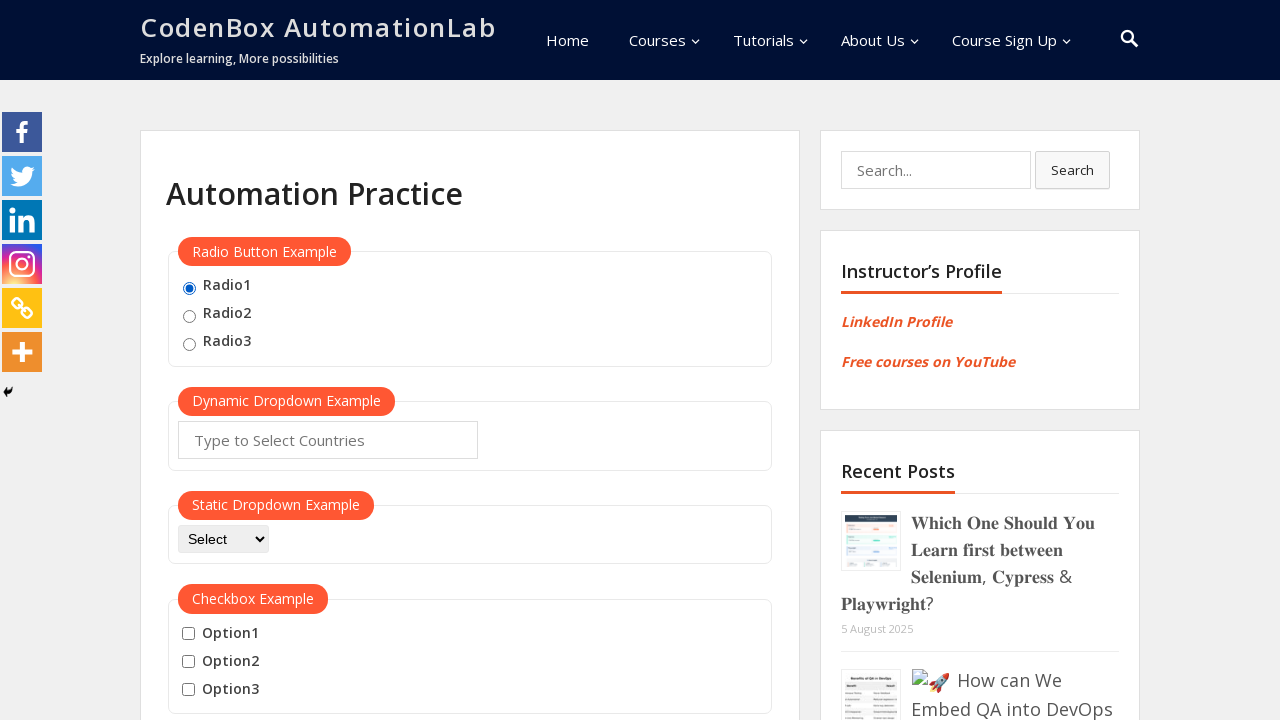

Checked the second radio button at (189, 316) on .radioButton >> nth=1
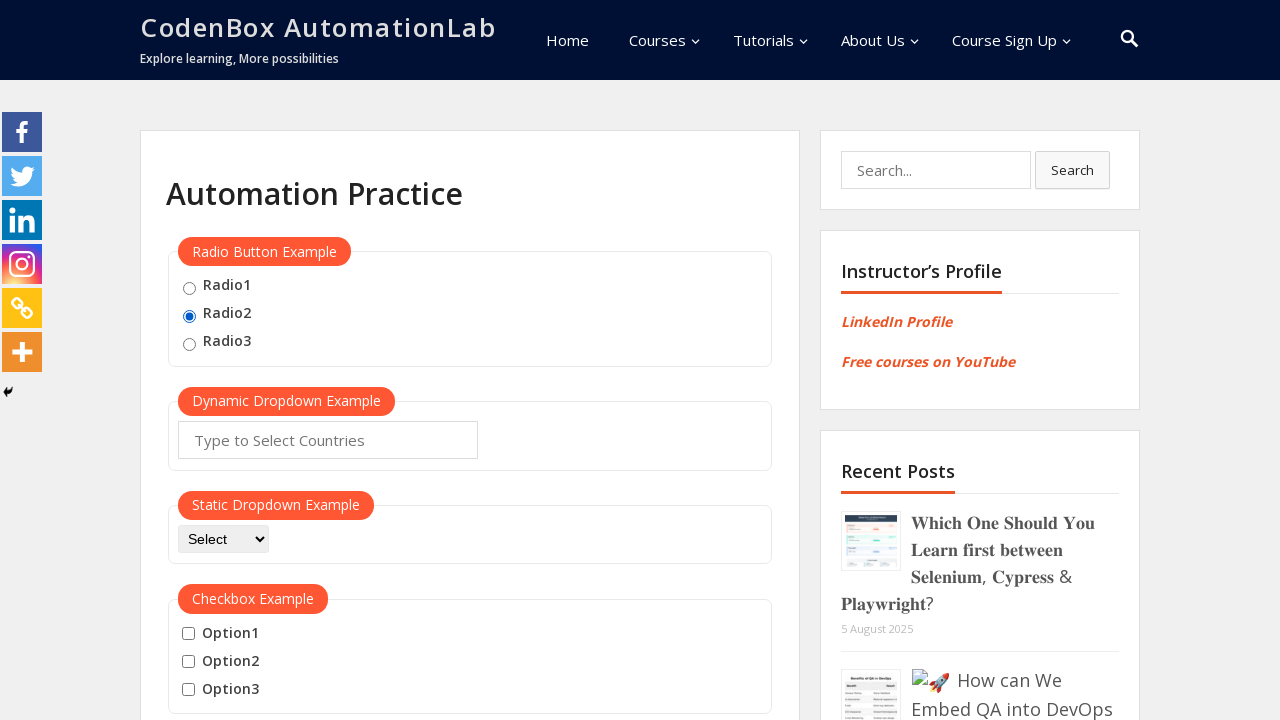

Verified that the first radio button is no longer checked
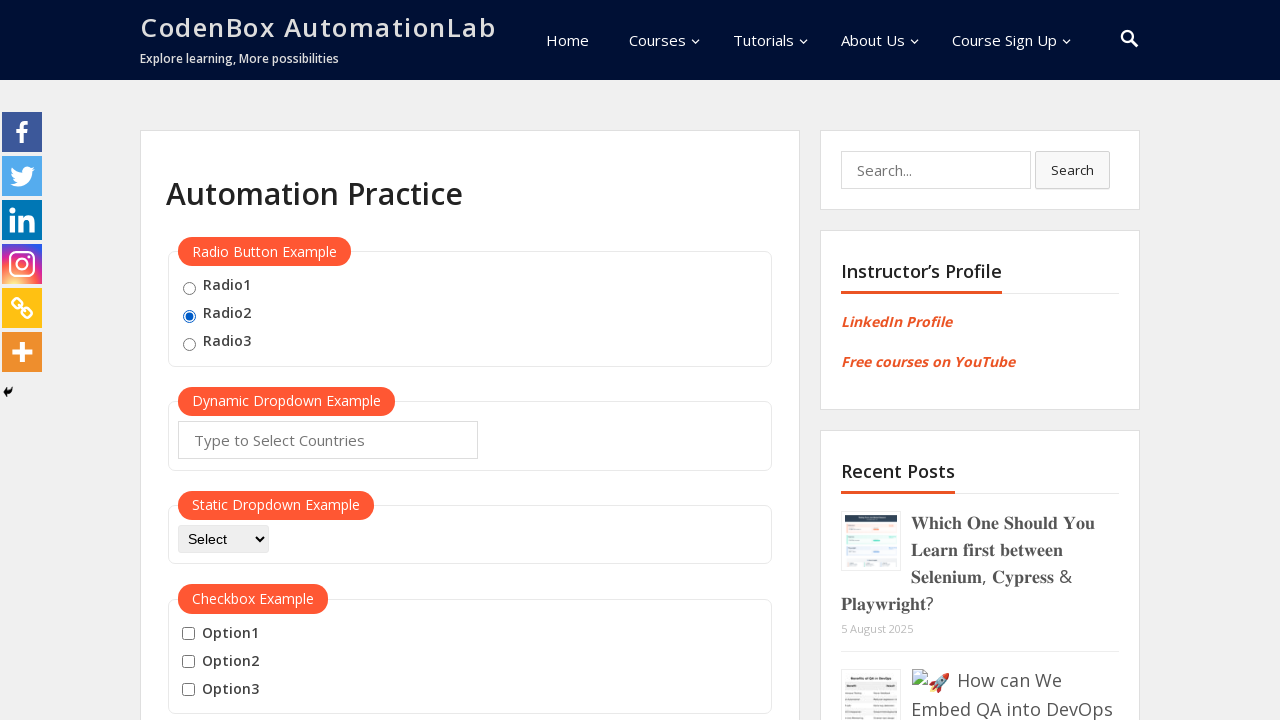

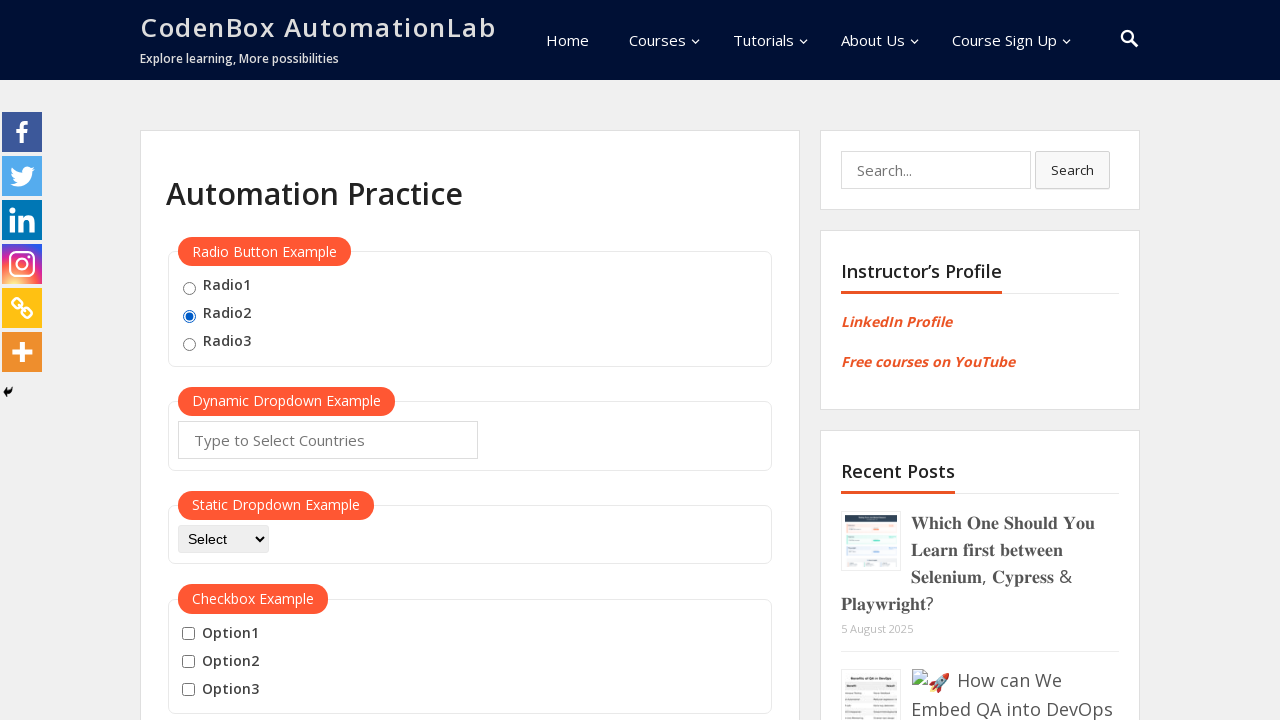